Fills out a training enrollment form on ToolsQA website with personal information including name, email, phone, country and city

Starting URL: https://toolsqa.com/selenium-training?q=banner#enroll-form

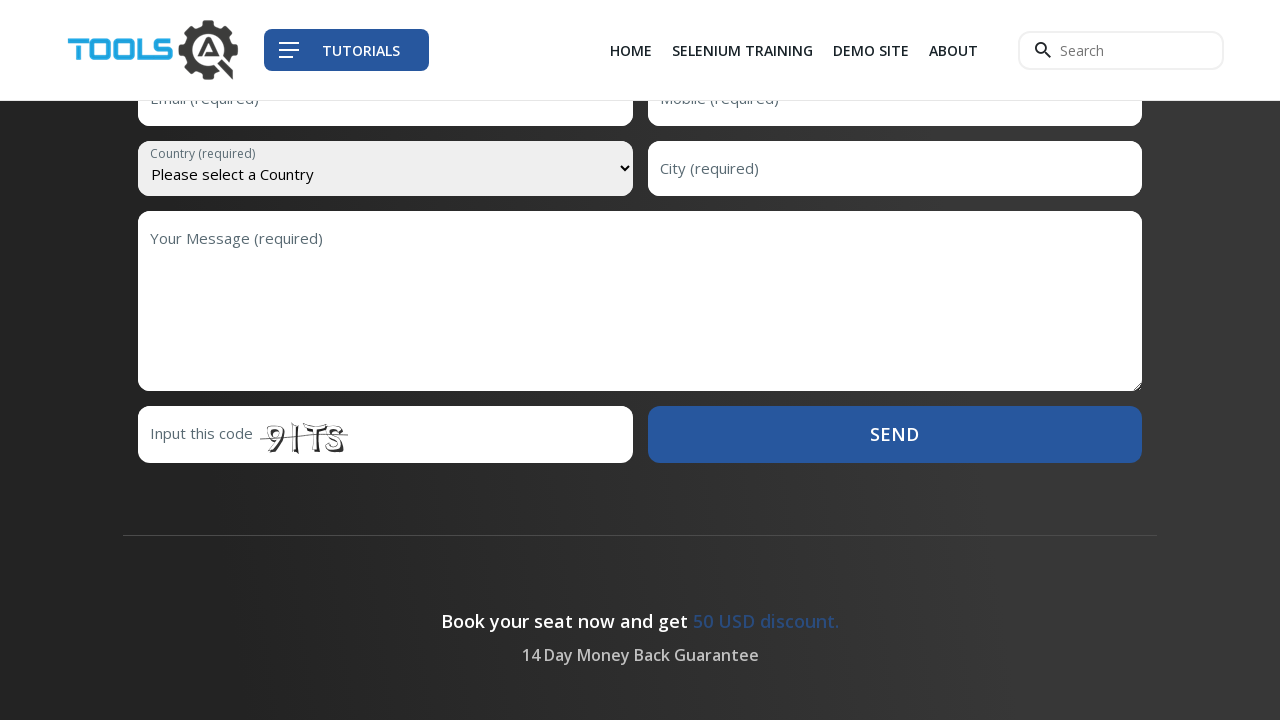

Filled first name field with 'John' on input#first-name
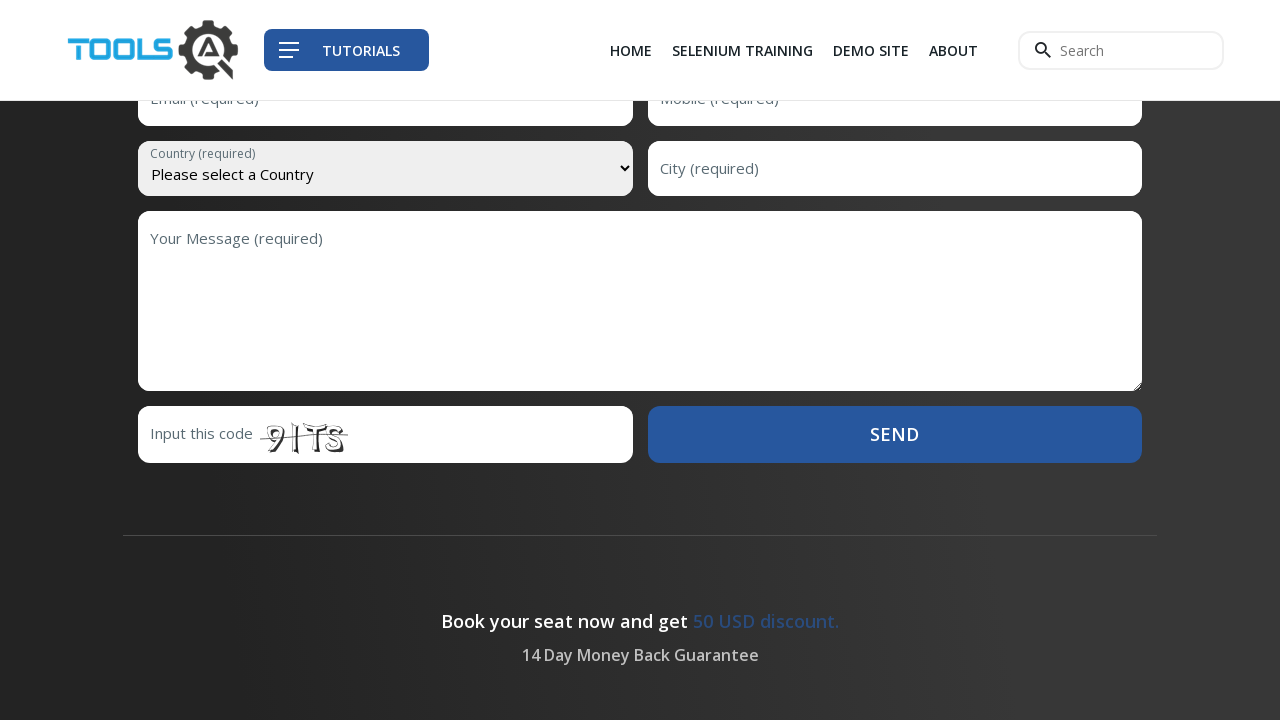

Filled last name field with 'Smith123' on input[name='lastName']
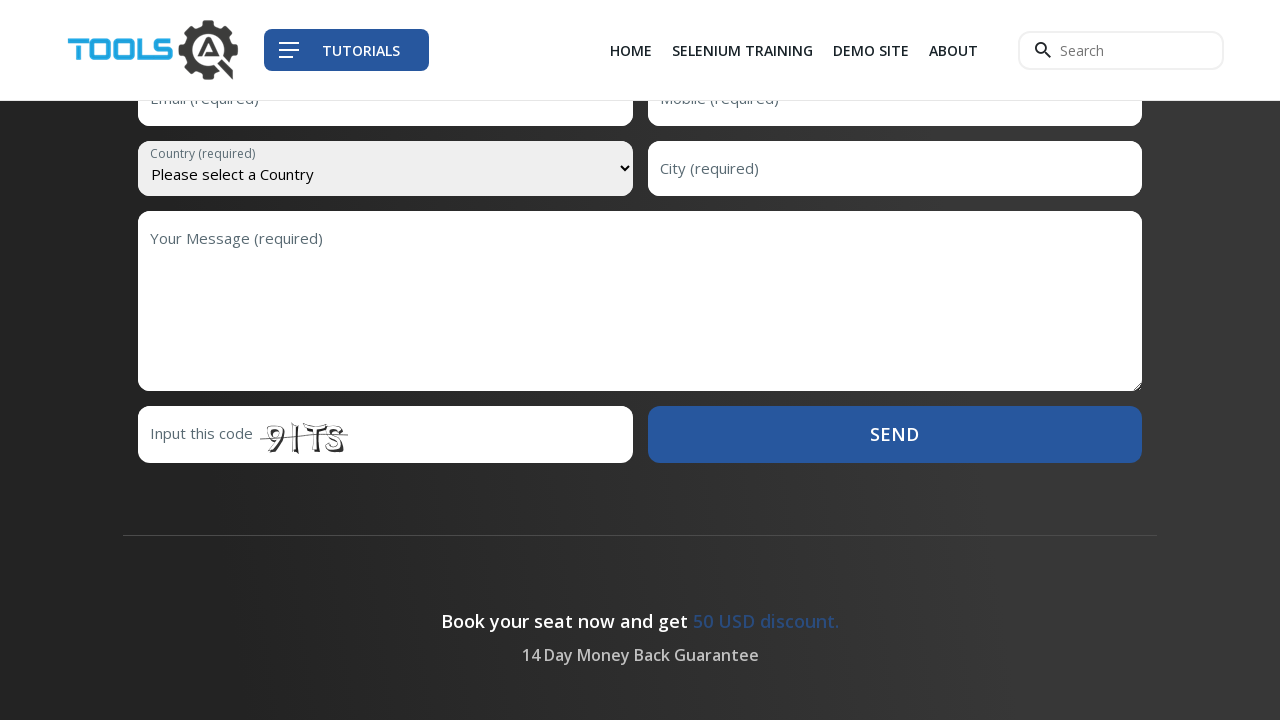

Filled email field with 'johnsmith@example.com' on input#email
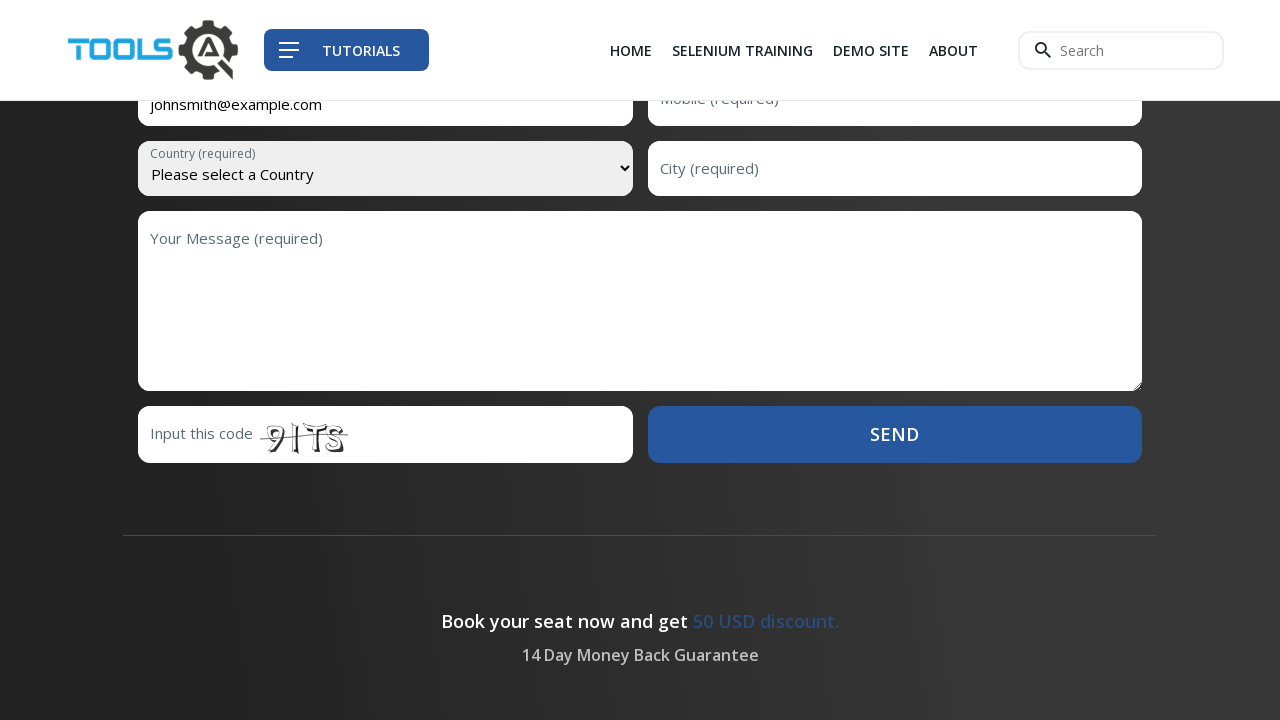

Filled mobile number field with '9876543210' on input[name='mobile']
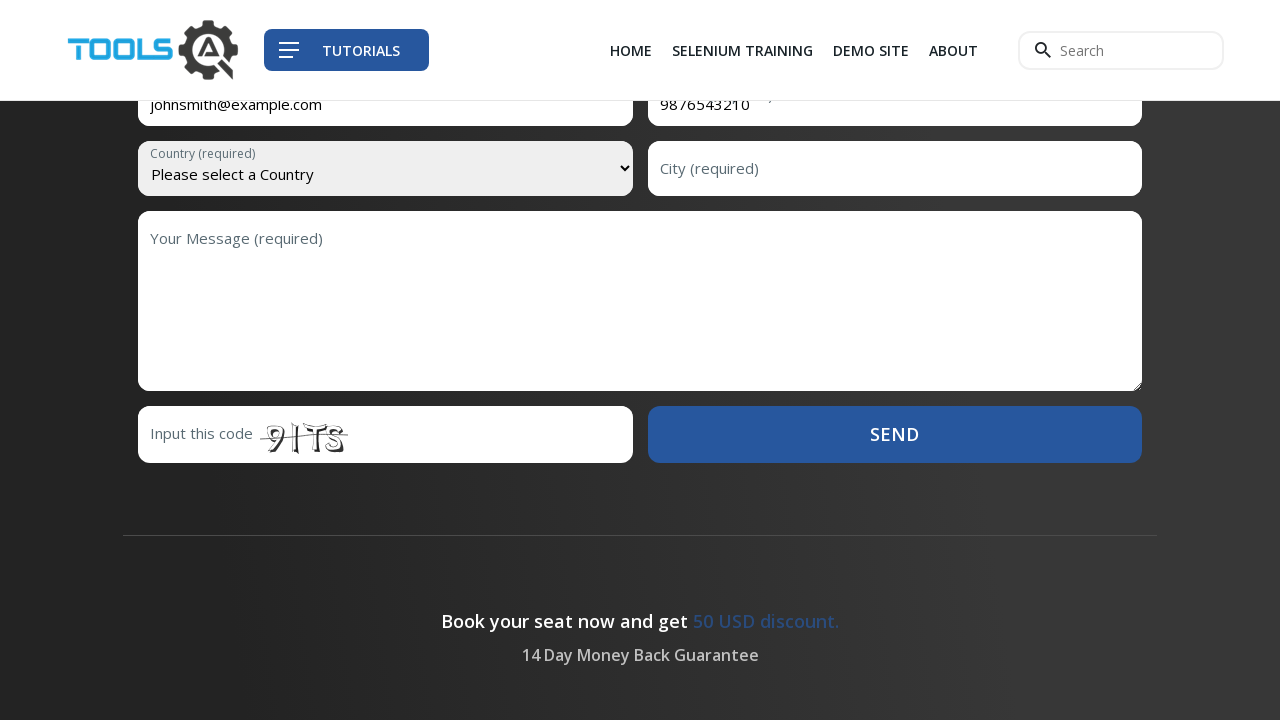

Selected 'Albania' from country dropdown on select[name='country']
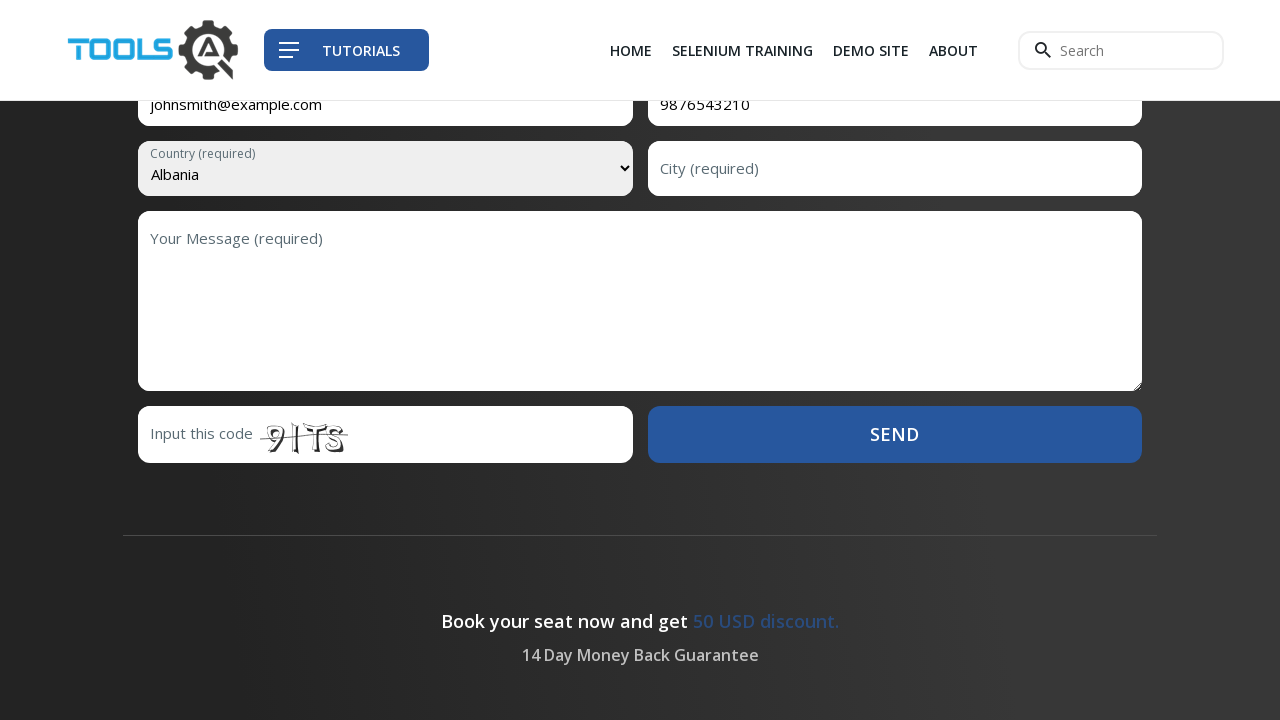

Filled city field with 'Tirana' on input#city
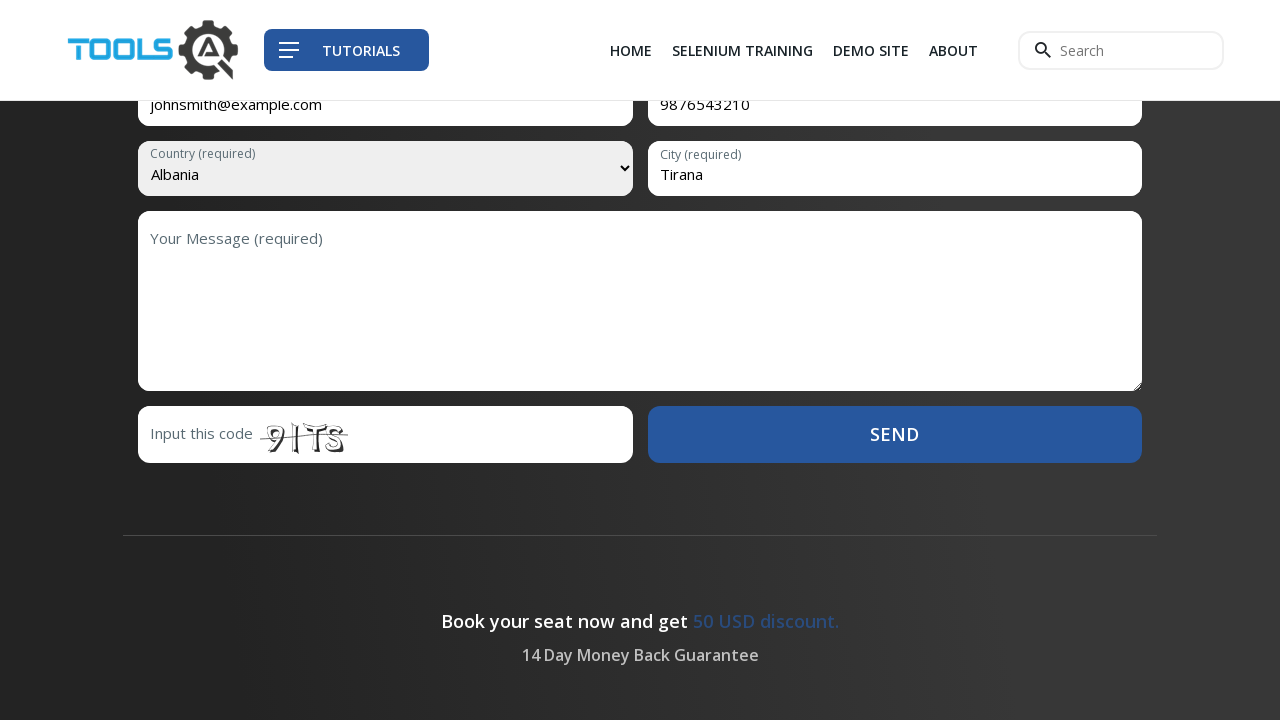

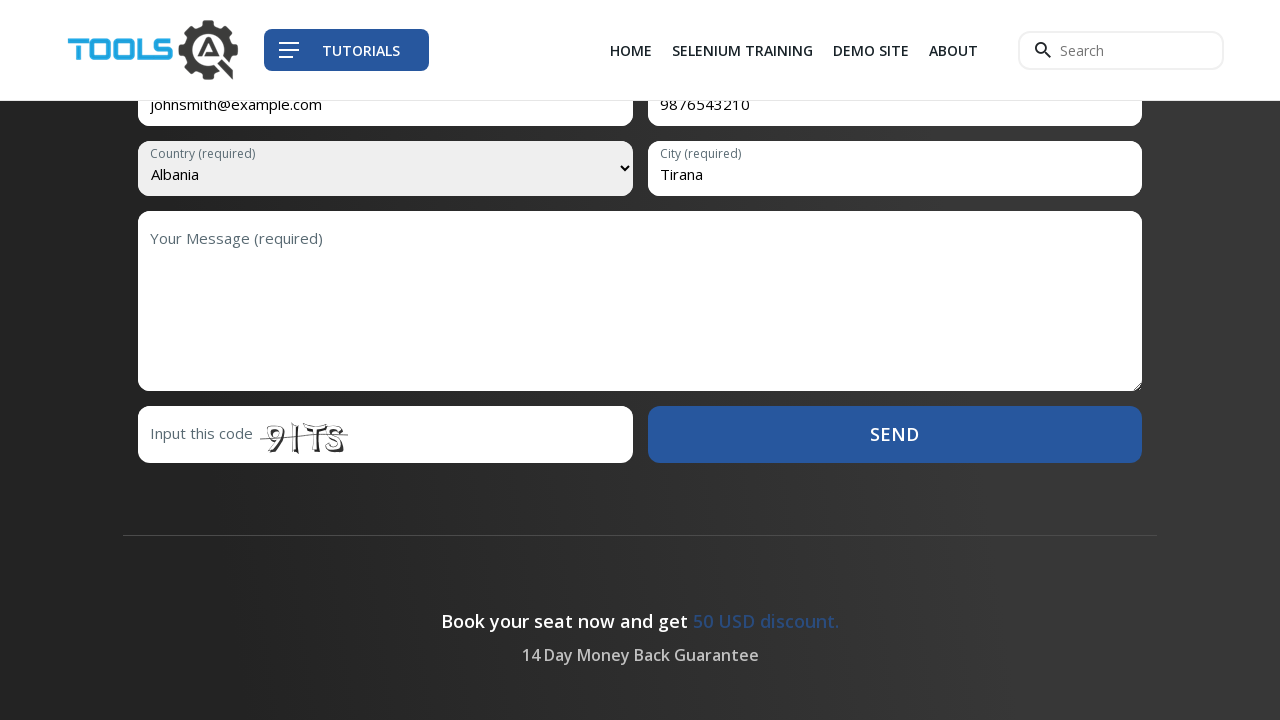